Tests clicking on the Log in button on an e-commerce website

Starting URL: https://danube-web.shop/

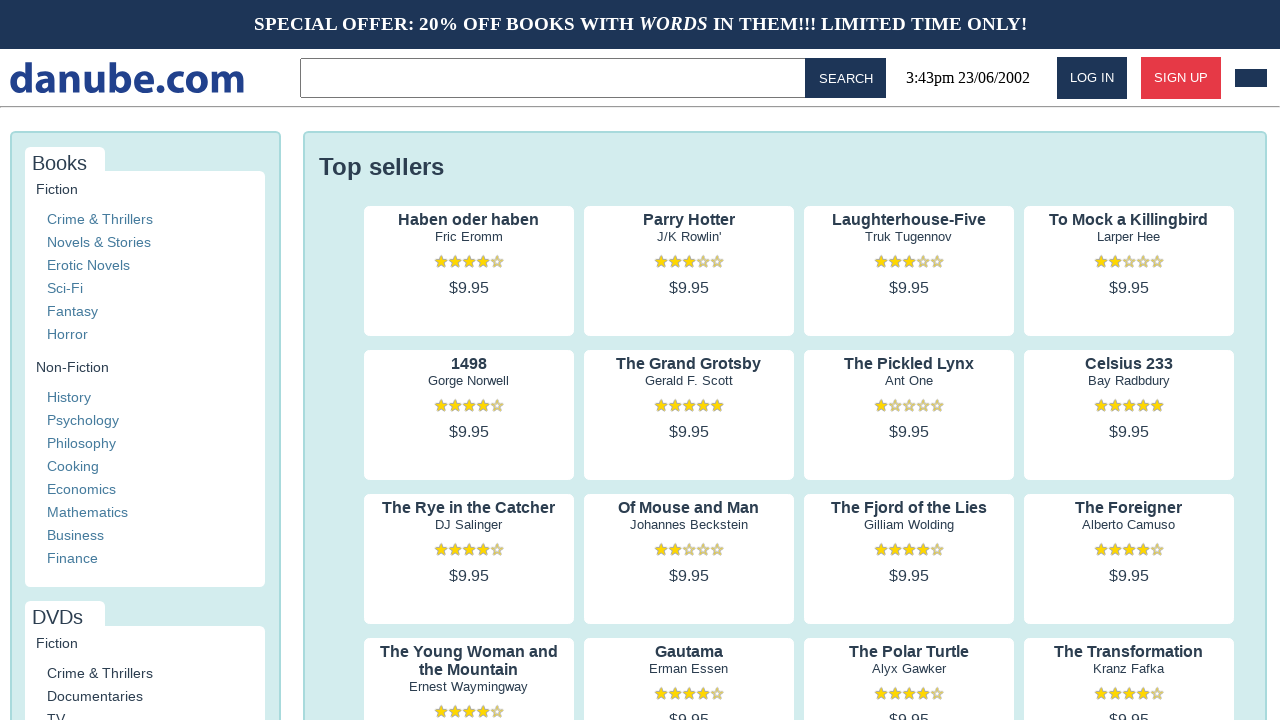

Navigated to Danube Web Shop homepage
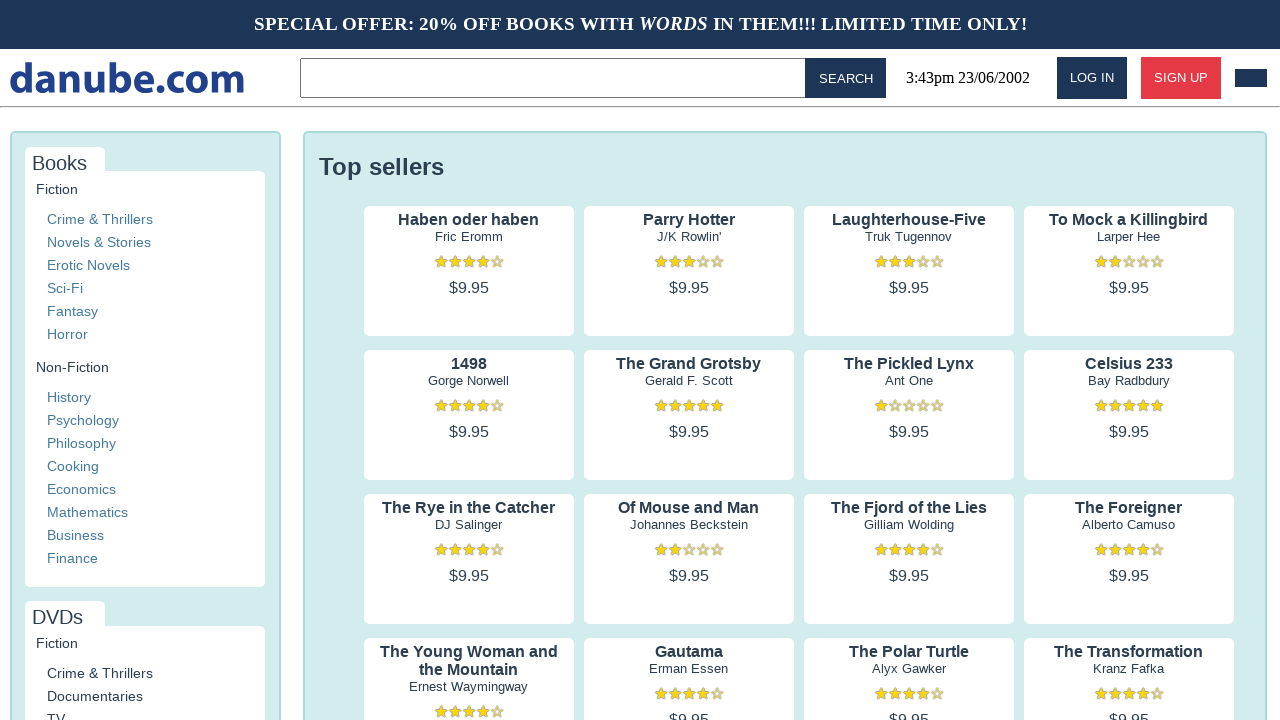

Clicked the Log in button at (1092, 78) on internal:role=button[name="Log in"i]
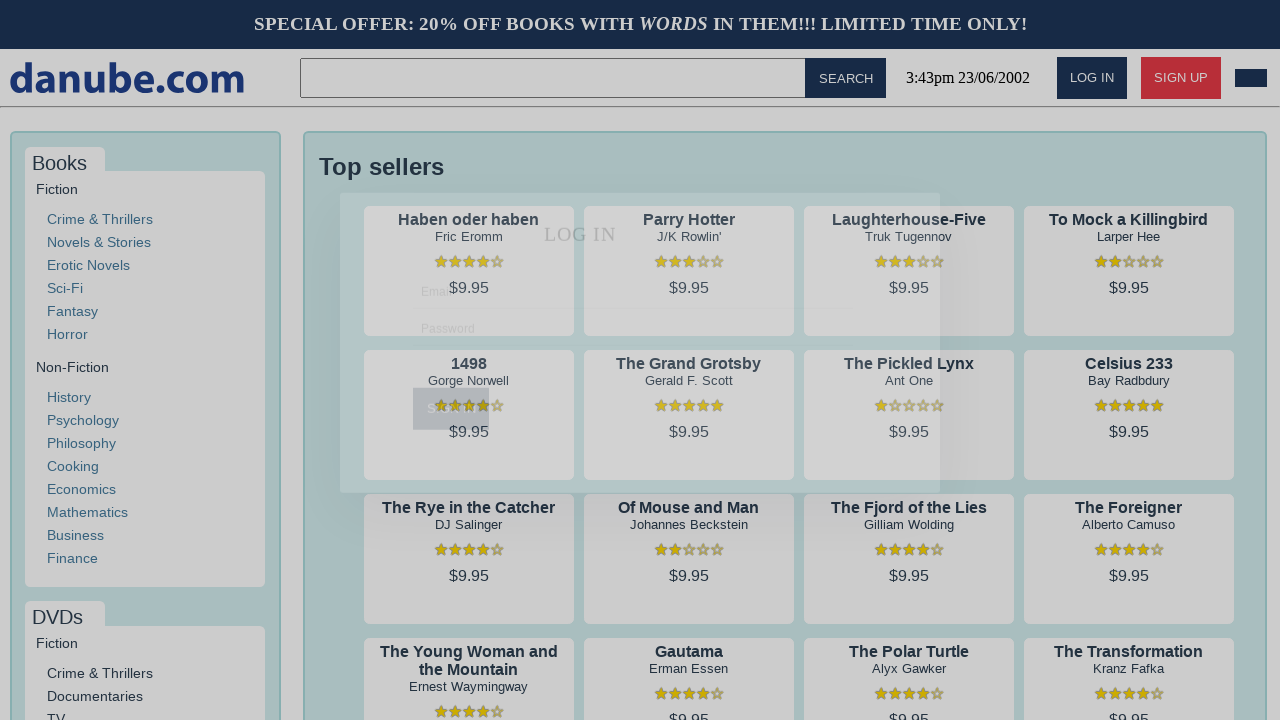

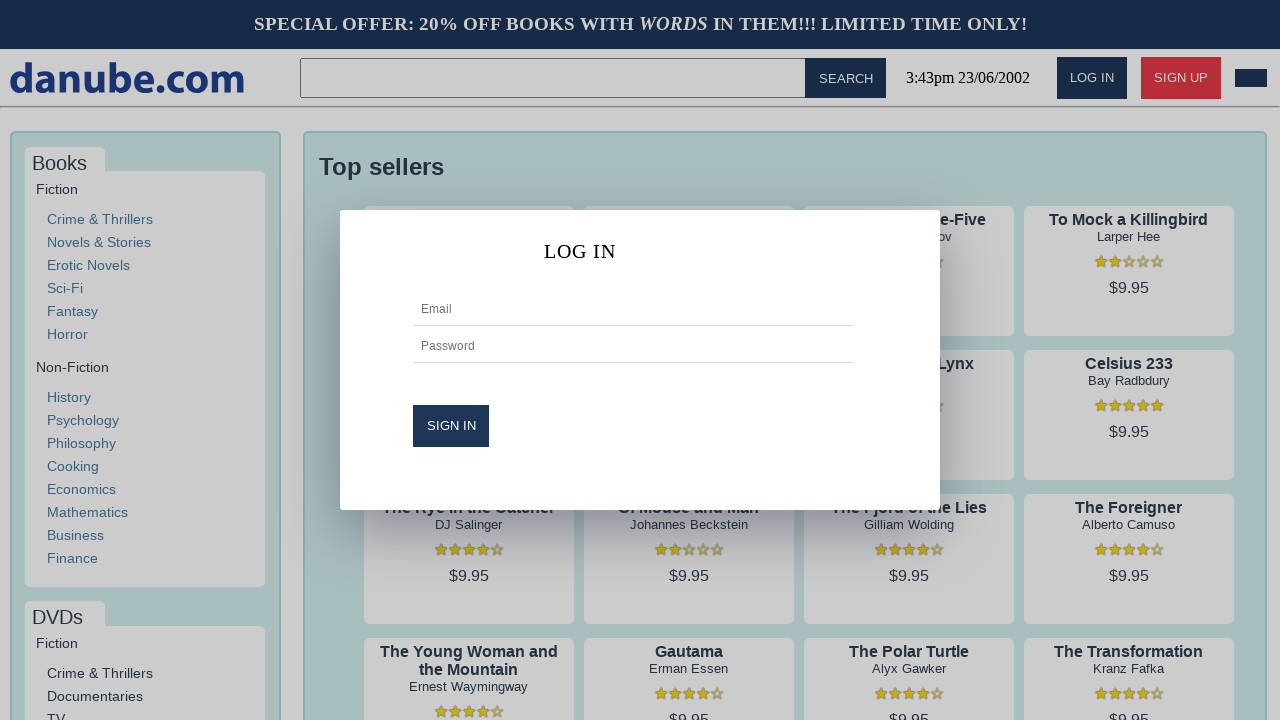